Tests clicking on all checkbox labels on the form that are not already selected

Starting URL: https://demoqa.com/automation-practice-form

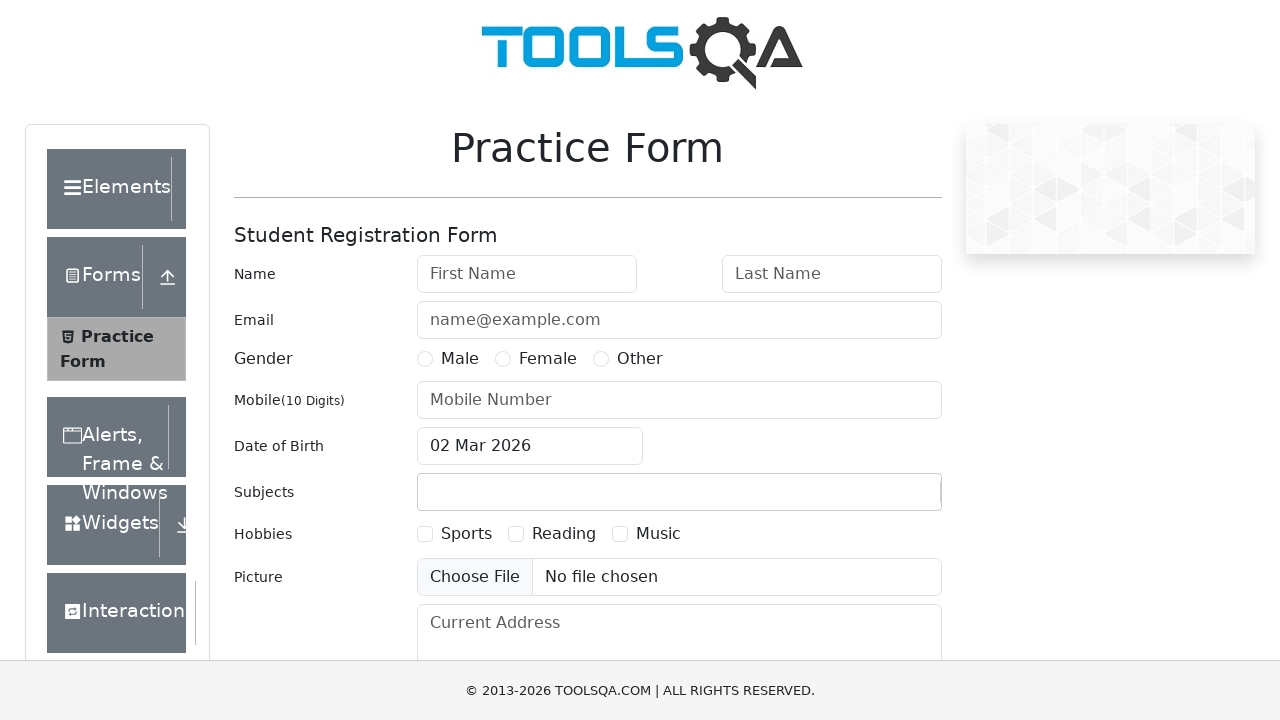

Navigated to automation practice form
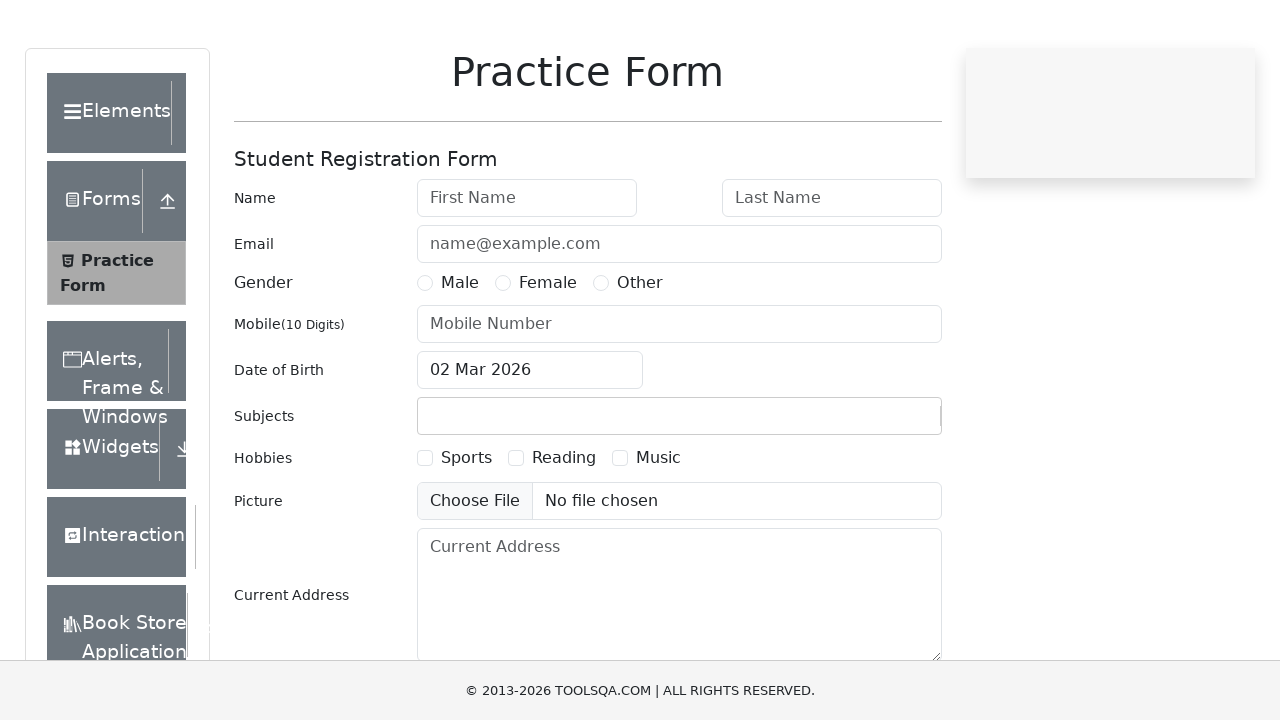

Located all checkbox labels on the form
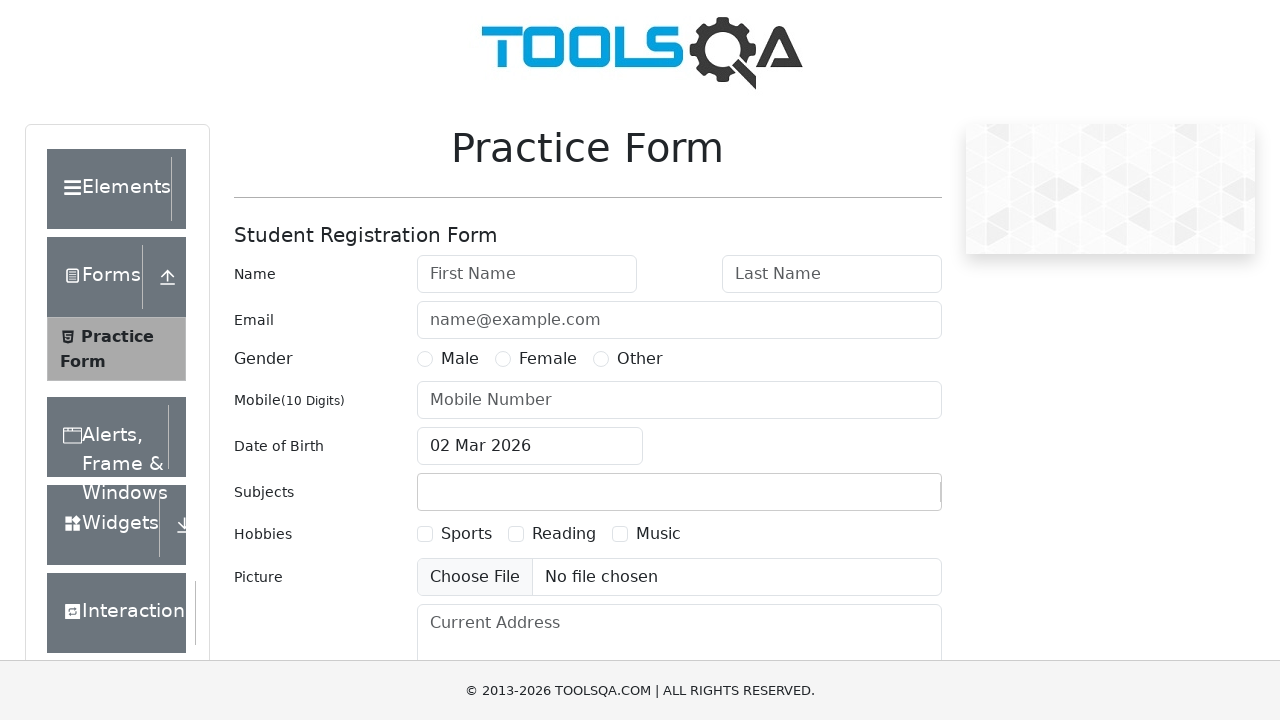

Found 3 checkbox labels on the form
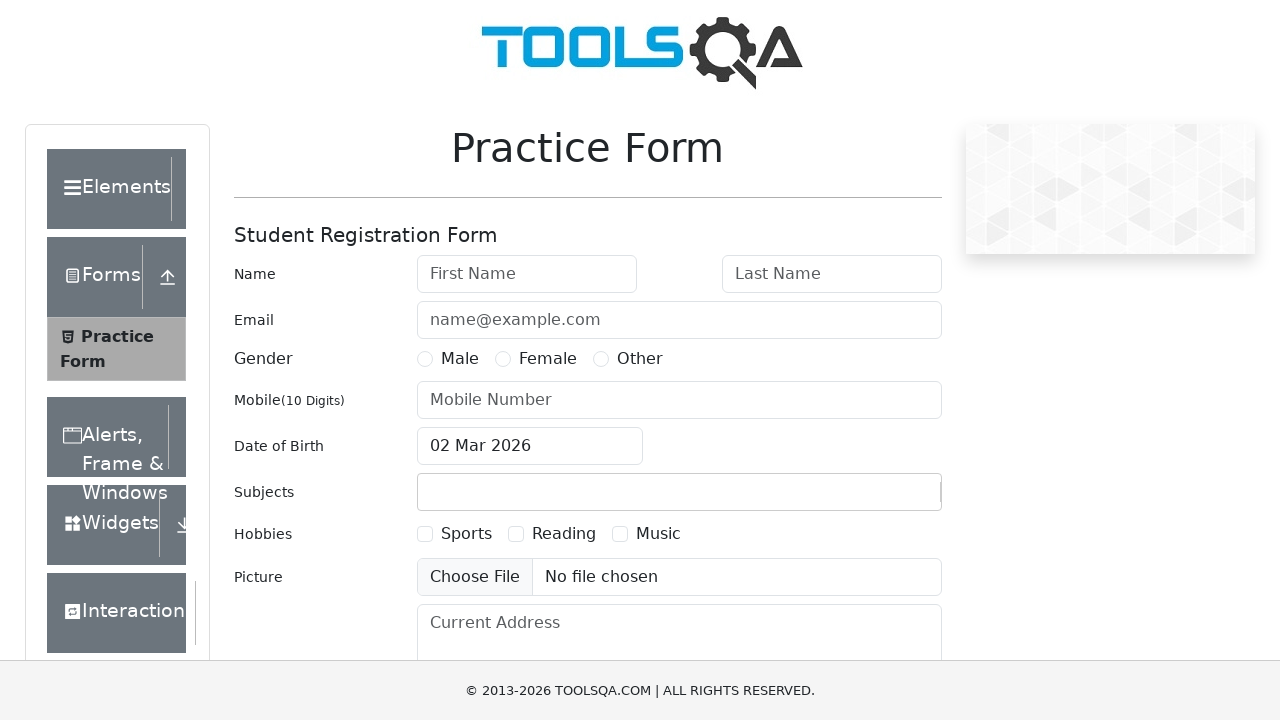

Selected checkbox label at index 0
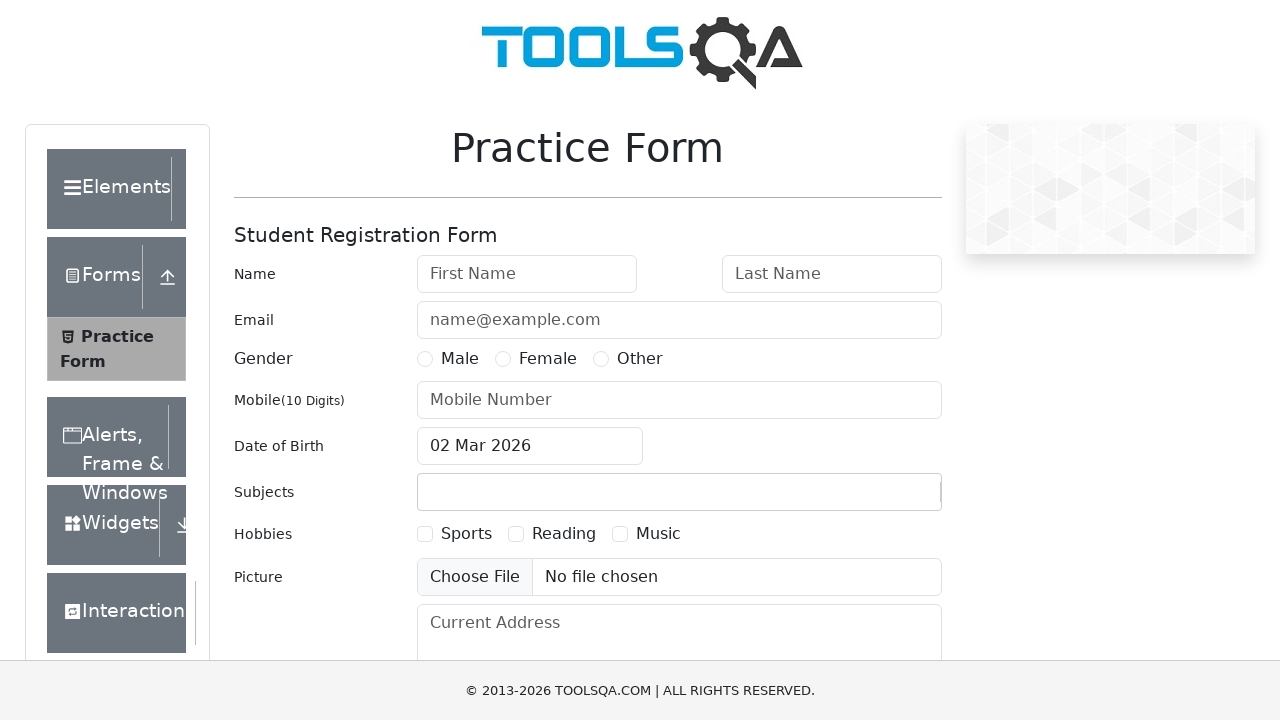

Retrieved checkbox ID 'hobbies-checkbox-1' from label
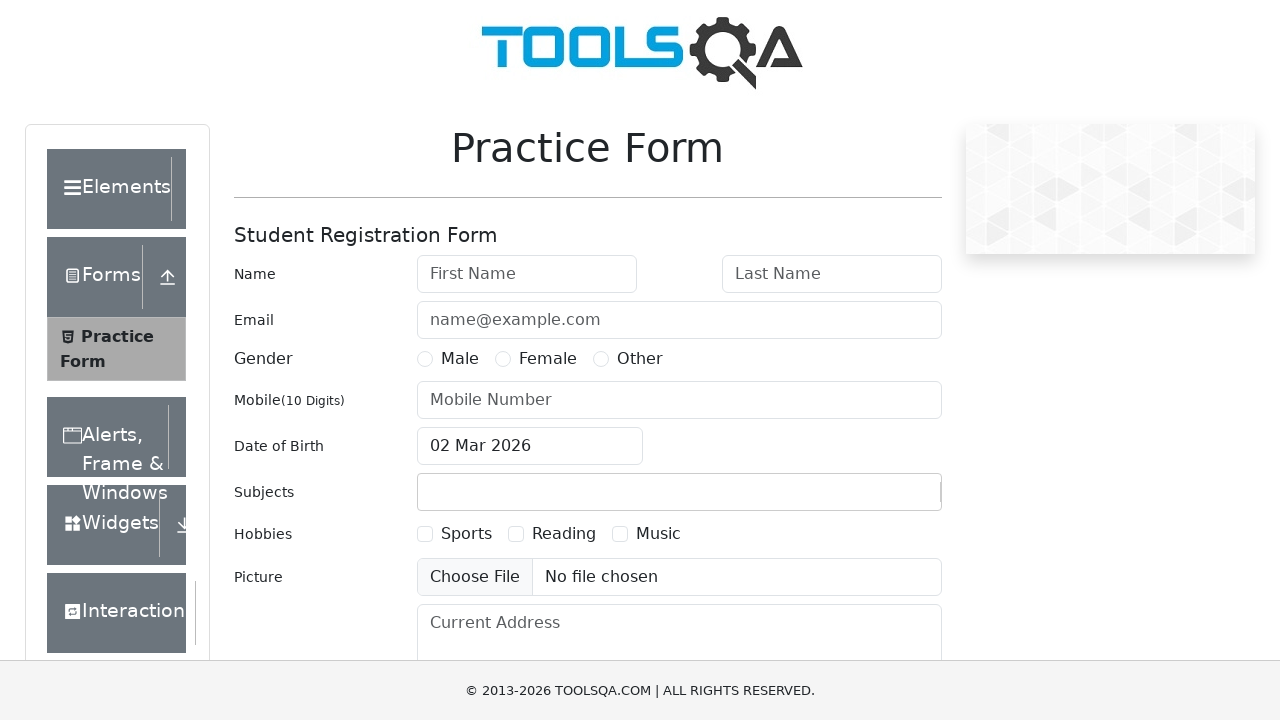

Located checkbox input with ID 'hobbies-checkbox-1'
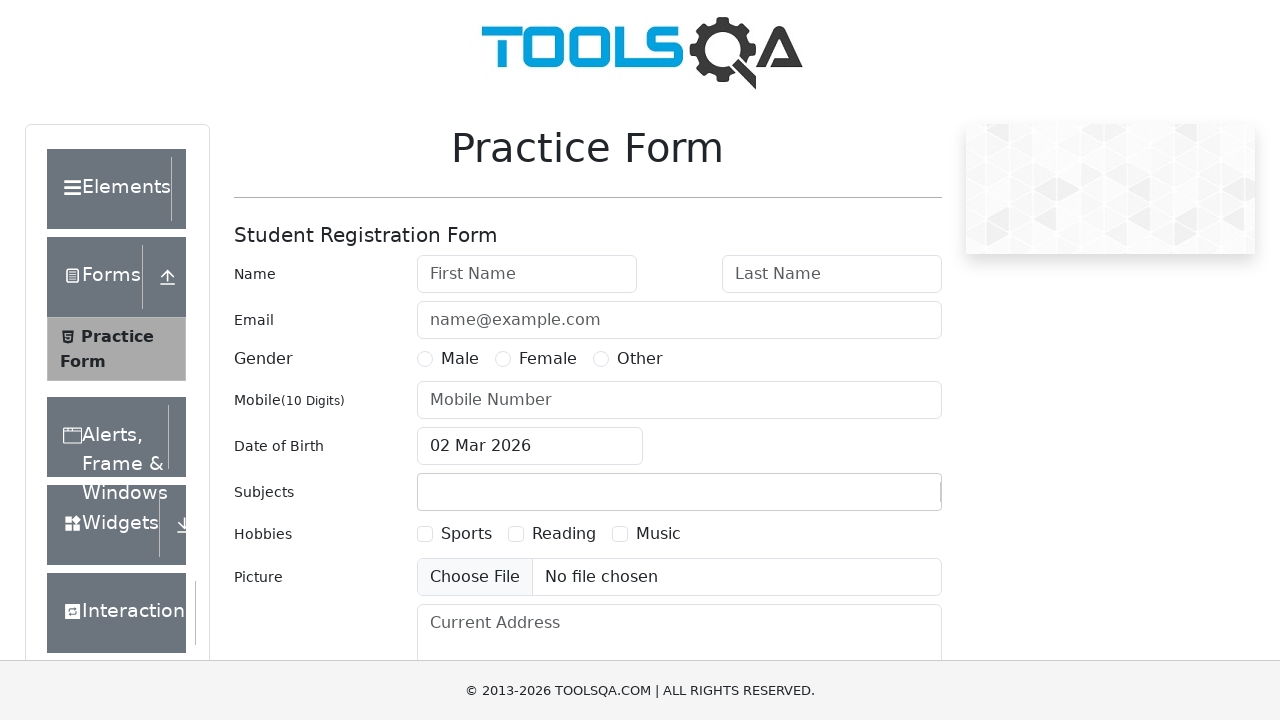

Checkbox 'hobbies-checkbox-1' is not selected, proceeding to click
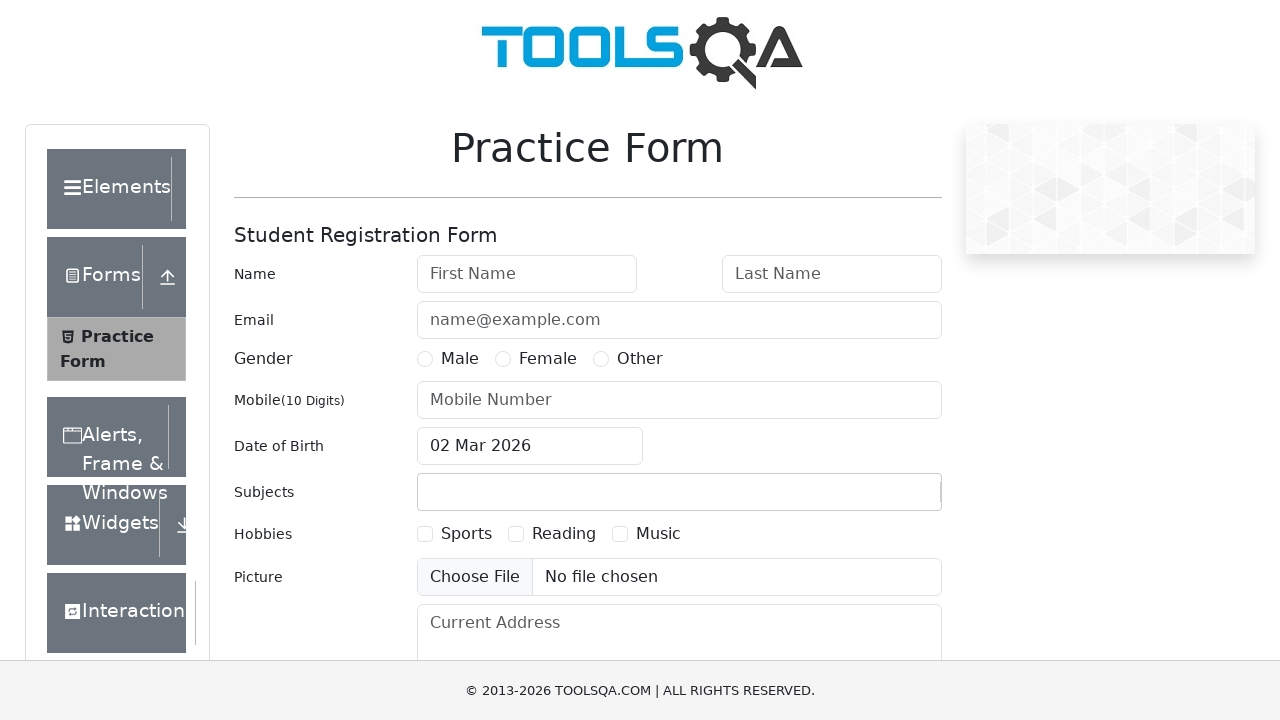

Clicked checkbox label to select checkbox 'hobbies-checkbox-1' at (466, 534) on xpath=//input[@type='checkbox']/following-sibling::label >> nth=0
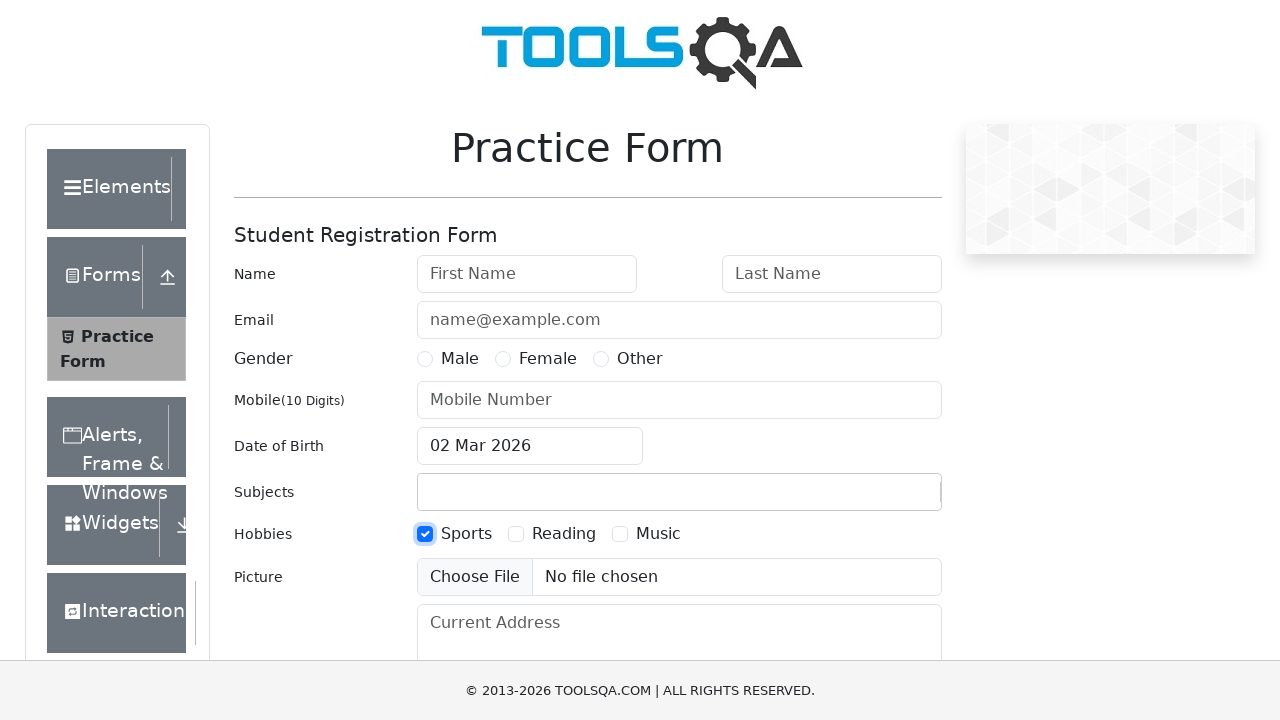

Selected checkbox label at index 1
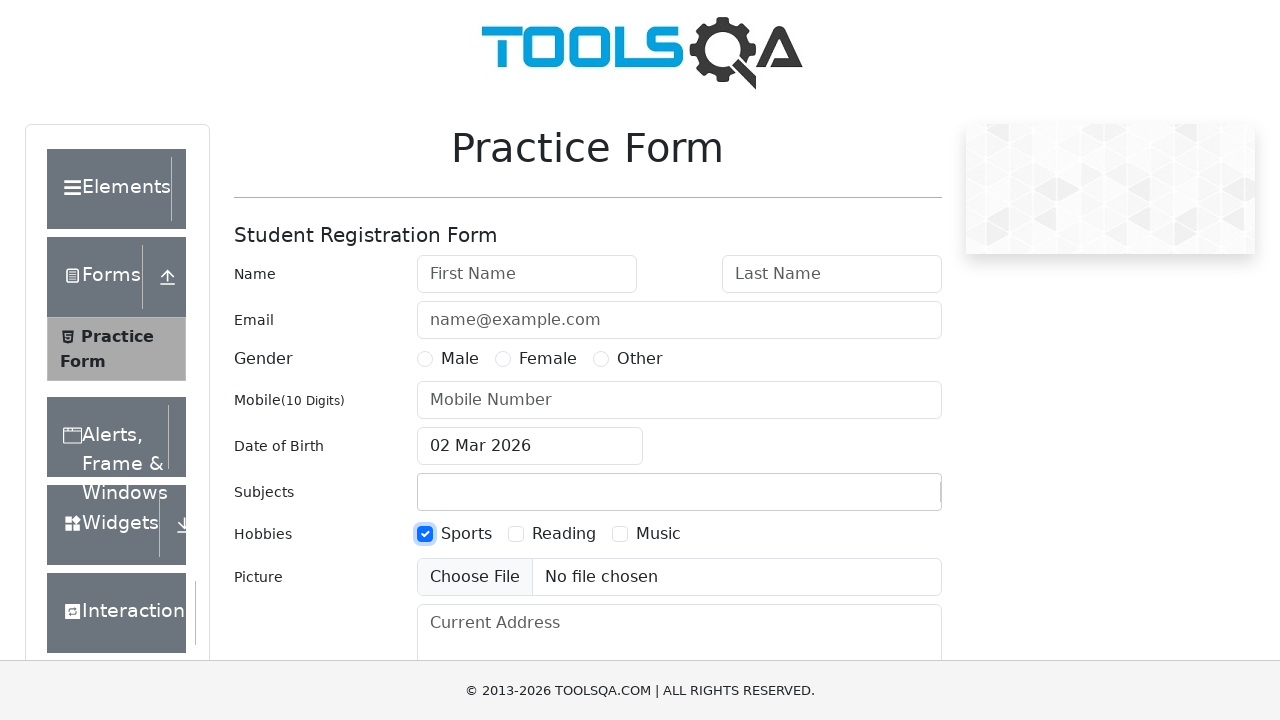

Retrieved checkbox ID 'hobbies-checkbox-2' from label
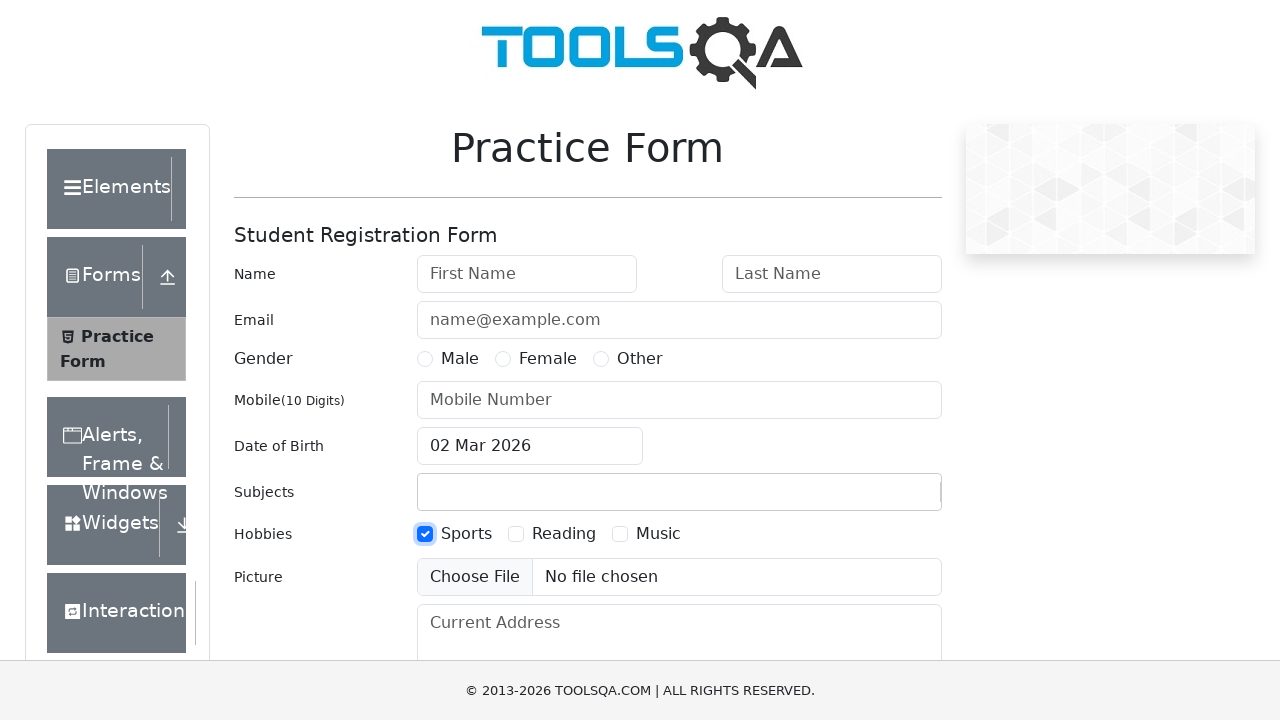

Located checkbox input with ID 'hobbies-checkbox-2'
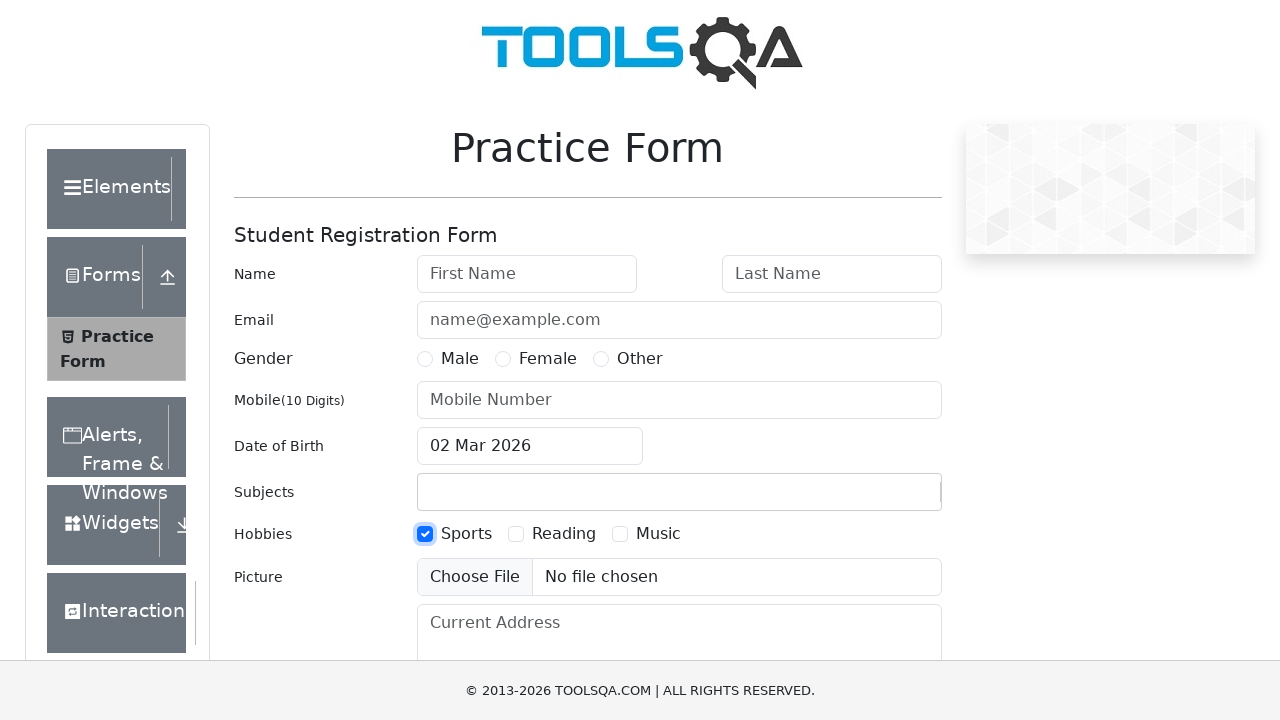

Checkbox 'hobbies-checkbox-2' is not selected, proceeding to click
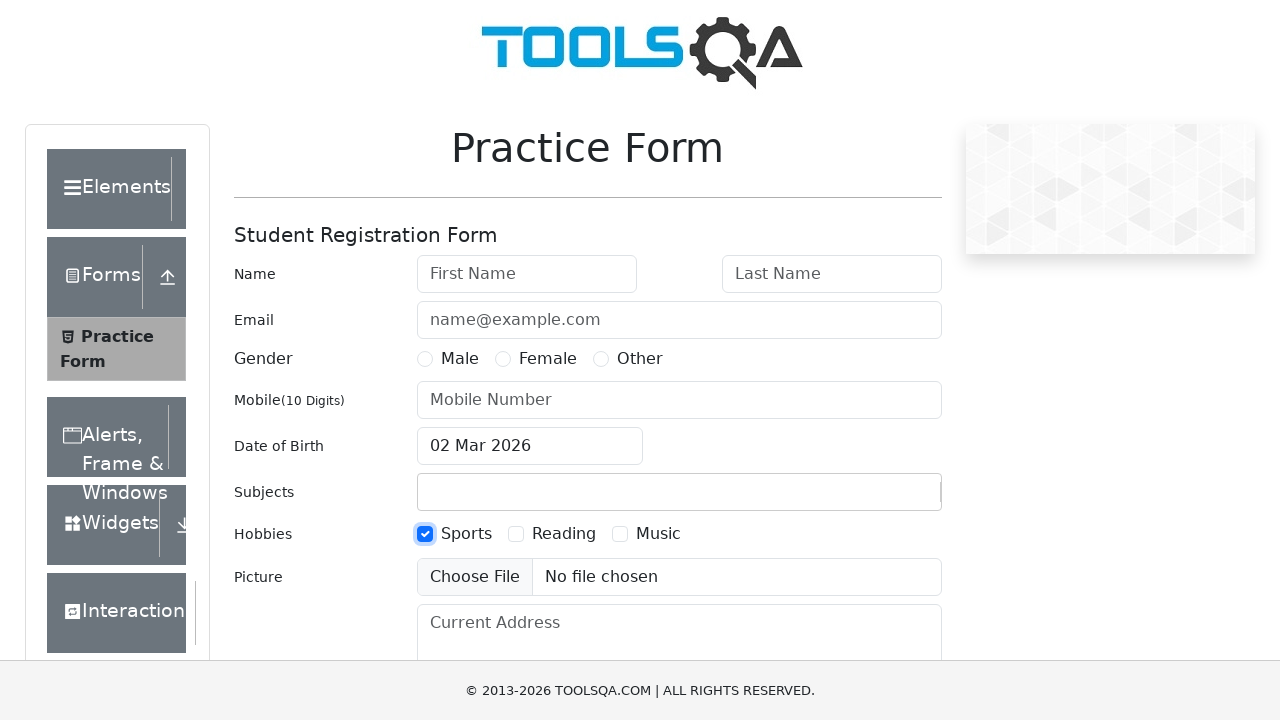

Clicked checkbox label to select checkbox 'hobbies-checkbox-2' at (564, 534) on xpath=//input[@type='checkbox']/following-sibling::label >> nth=1
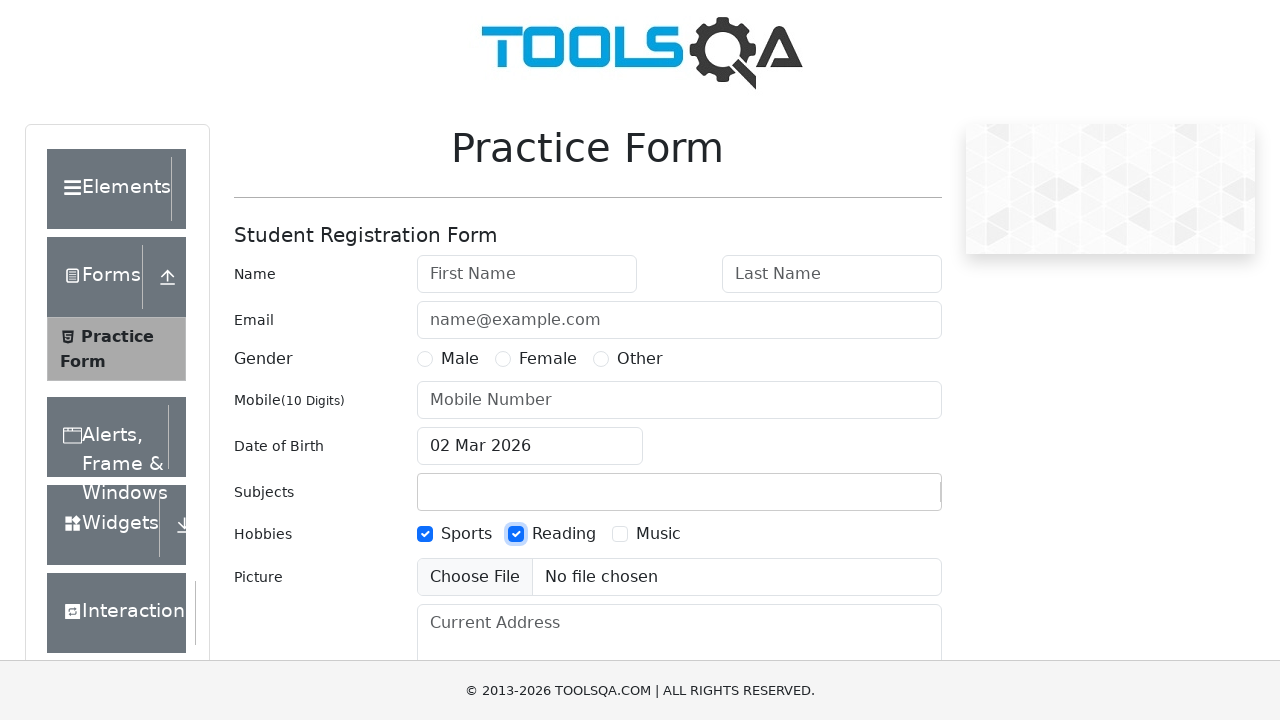

Selected checkbox label at index 2
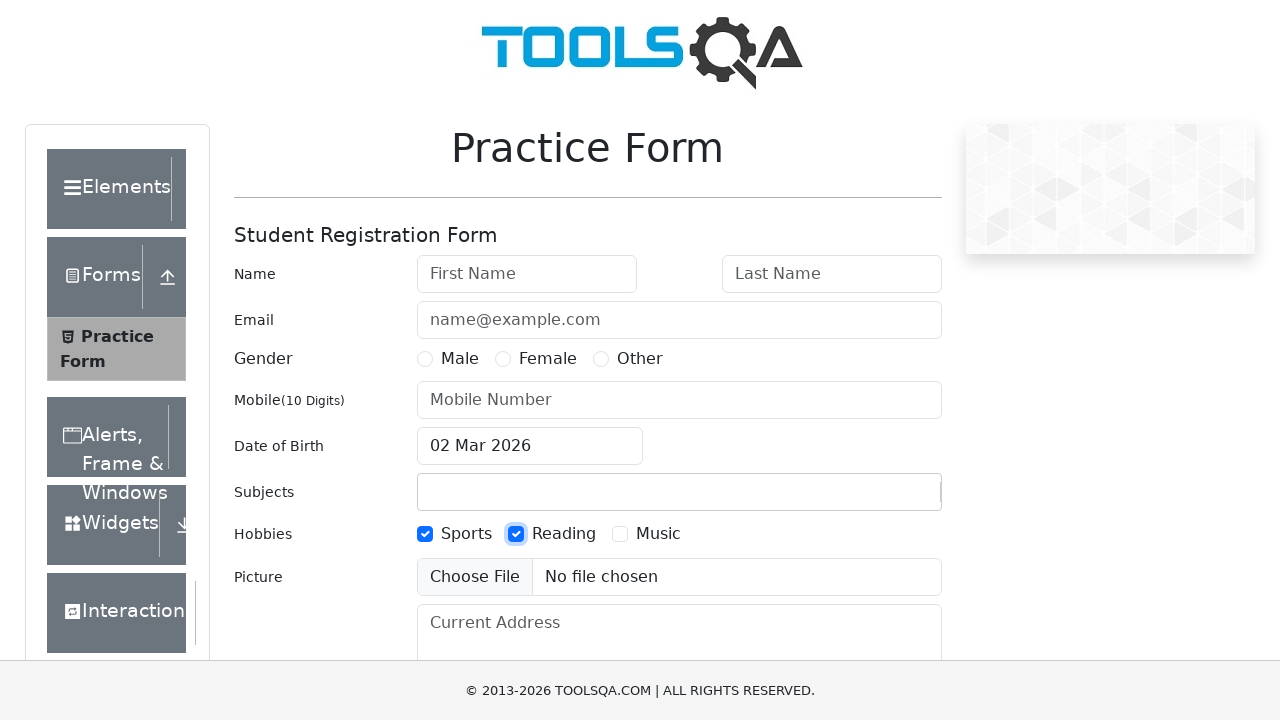

Retrieved checkbox ID 'hobbies-checkbox-3' from label
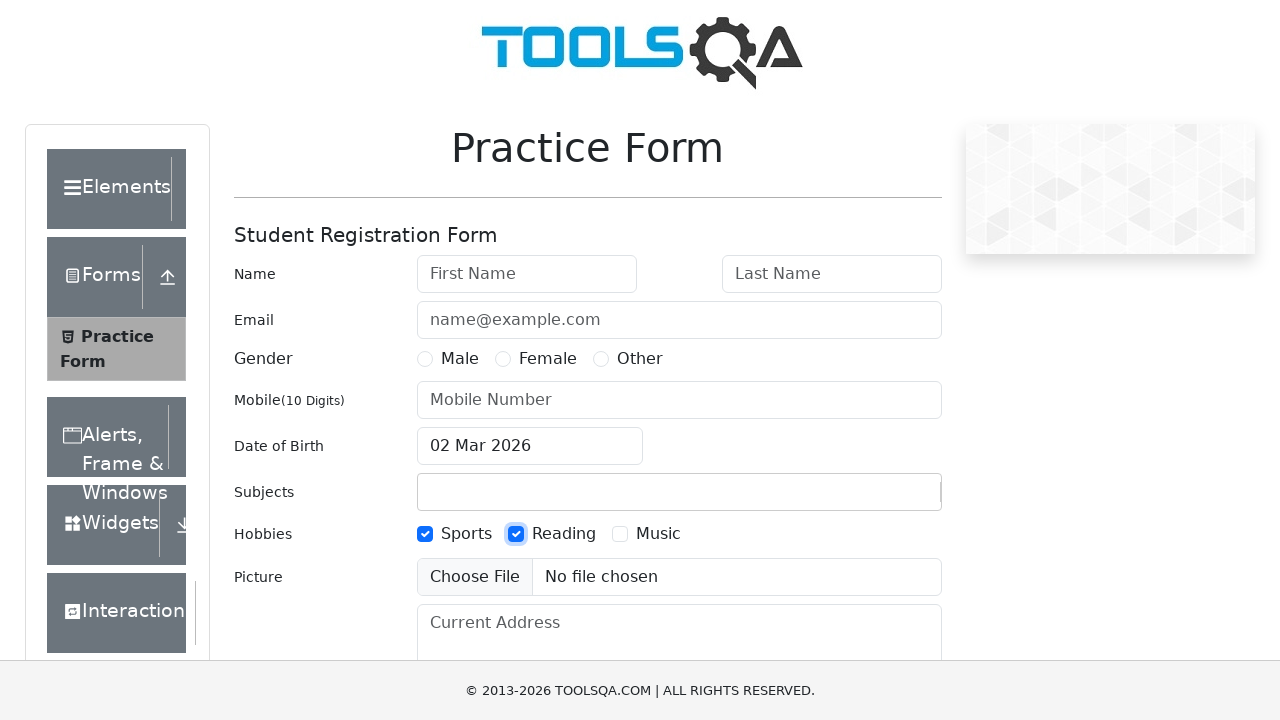

Located checkbox input with ID 'hobbies-checkbox-3'
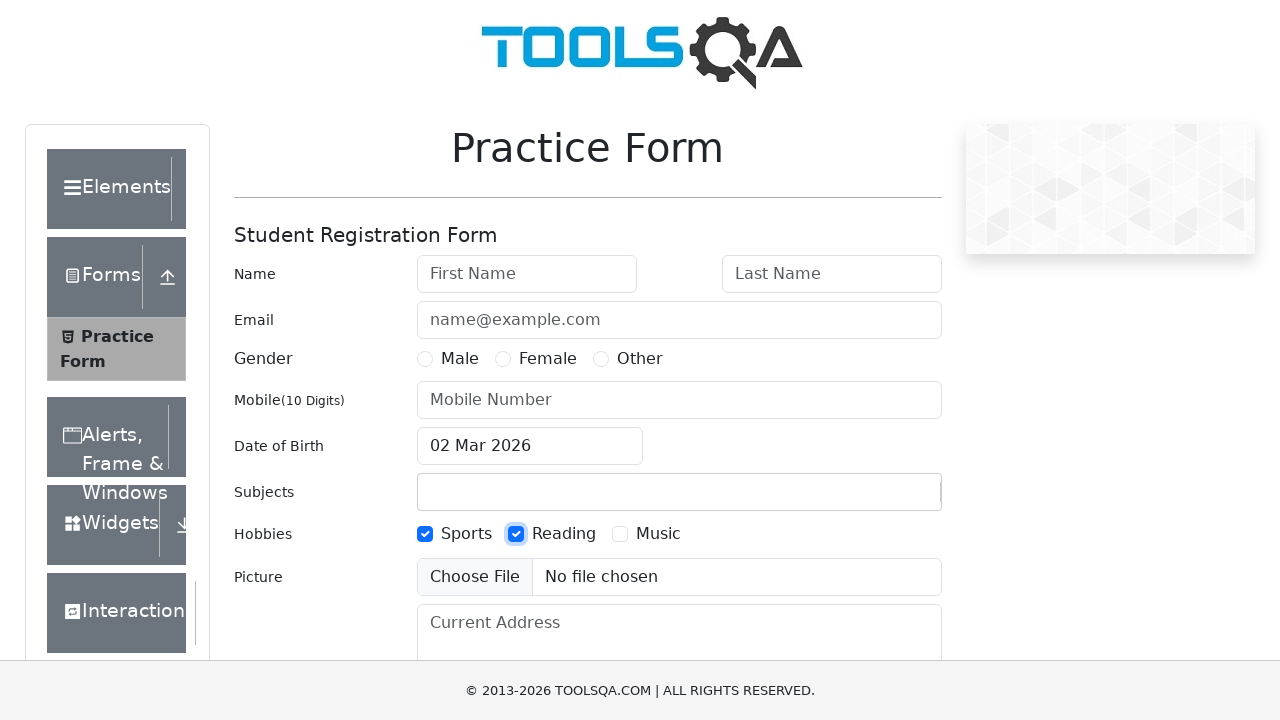

Checkbox 'hobbies-checkbox-3' is not selected, proceeding to click
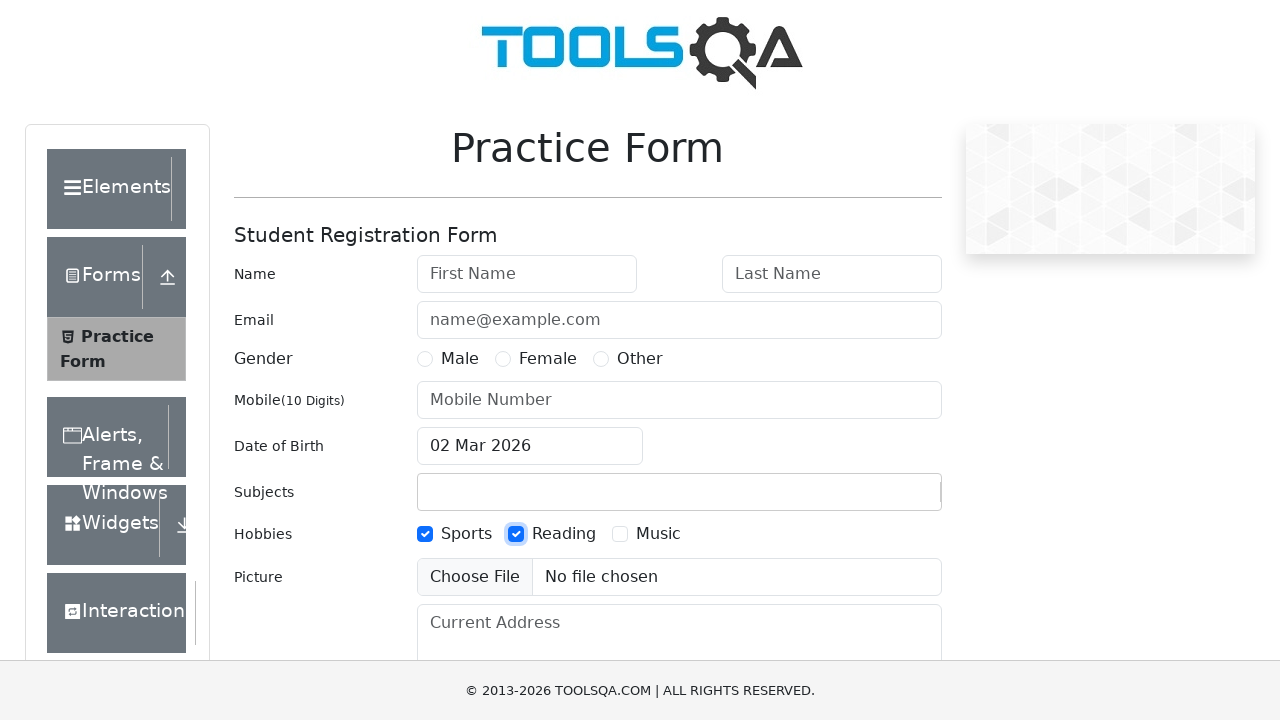

Clicked checkbox label to select checkbox 'hobbies-checkbox-3' at (658, 534) on xpath=//input[@type='checkbox']/following-sibling::label >> nth=2
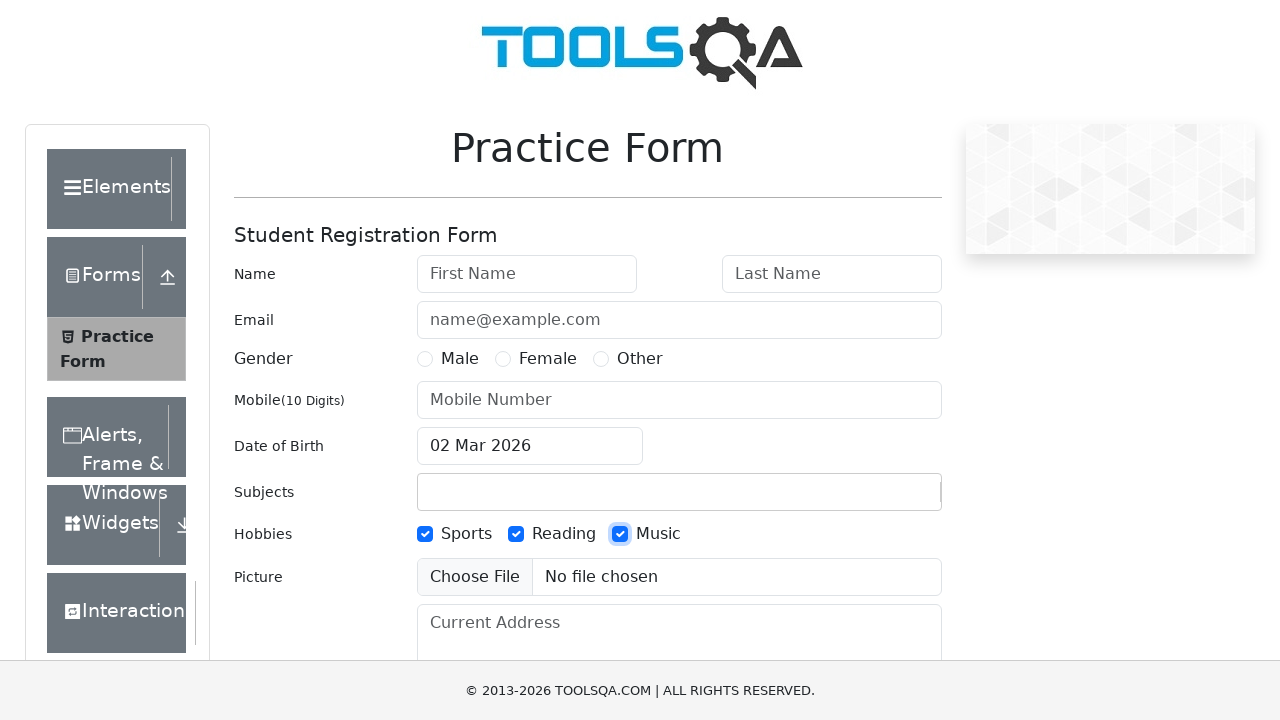

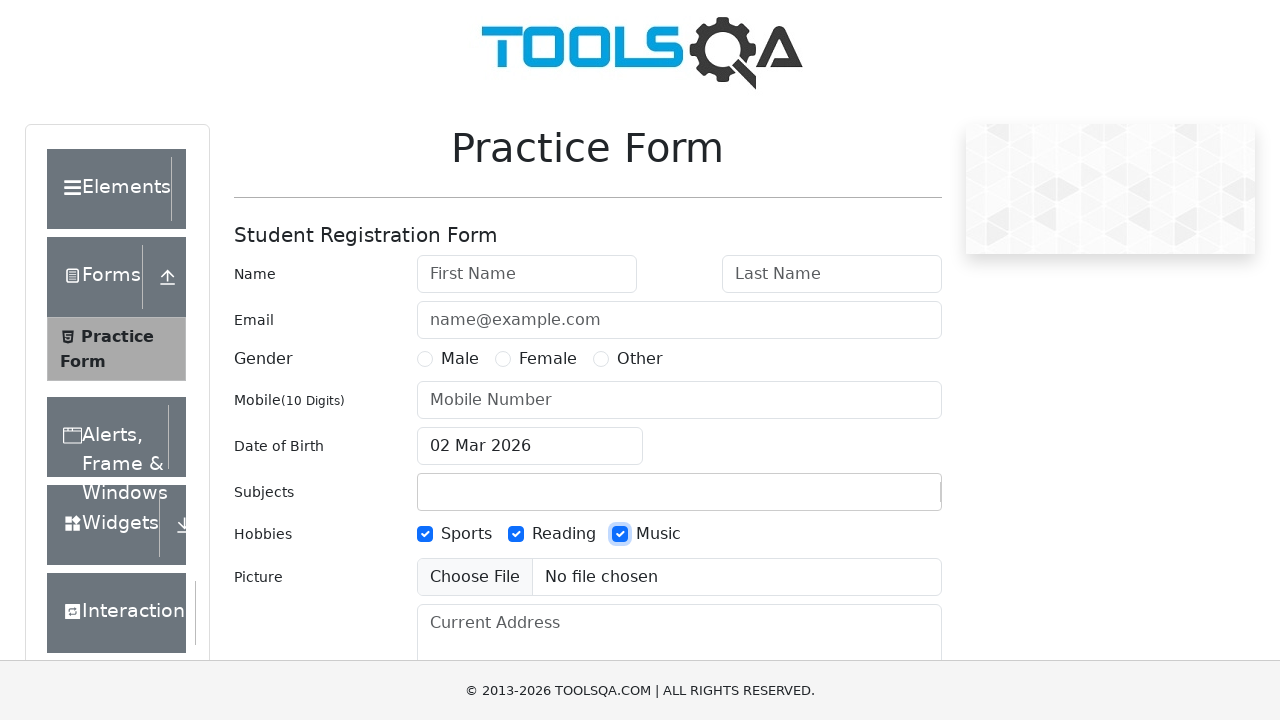